Tests the calculator division by zero functionality by entering 5 / 0 and verifying it shows Infinity

Starting URL: https://calculatorhtml.onrender.com

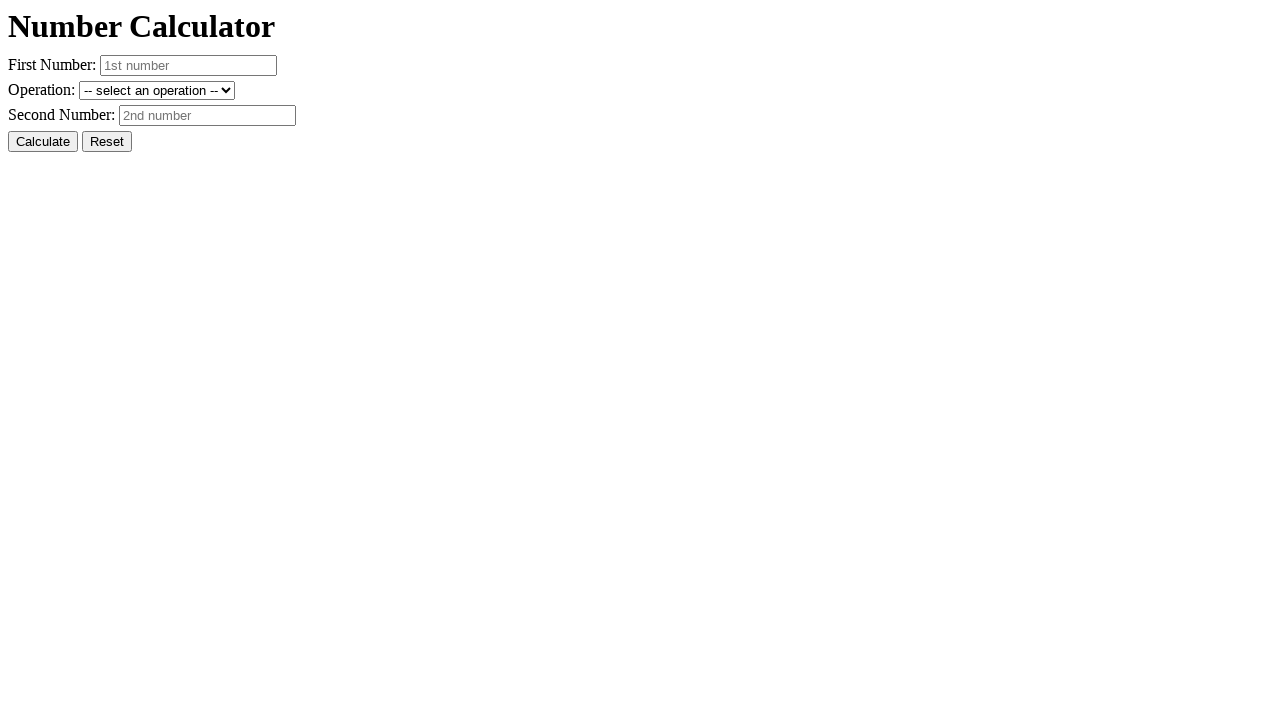

Clicked Reset button to clear any previous values at (107, 142) on #resetButton
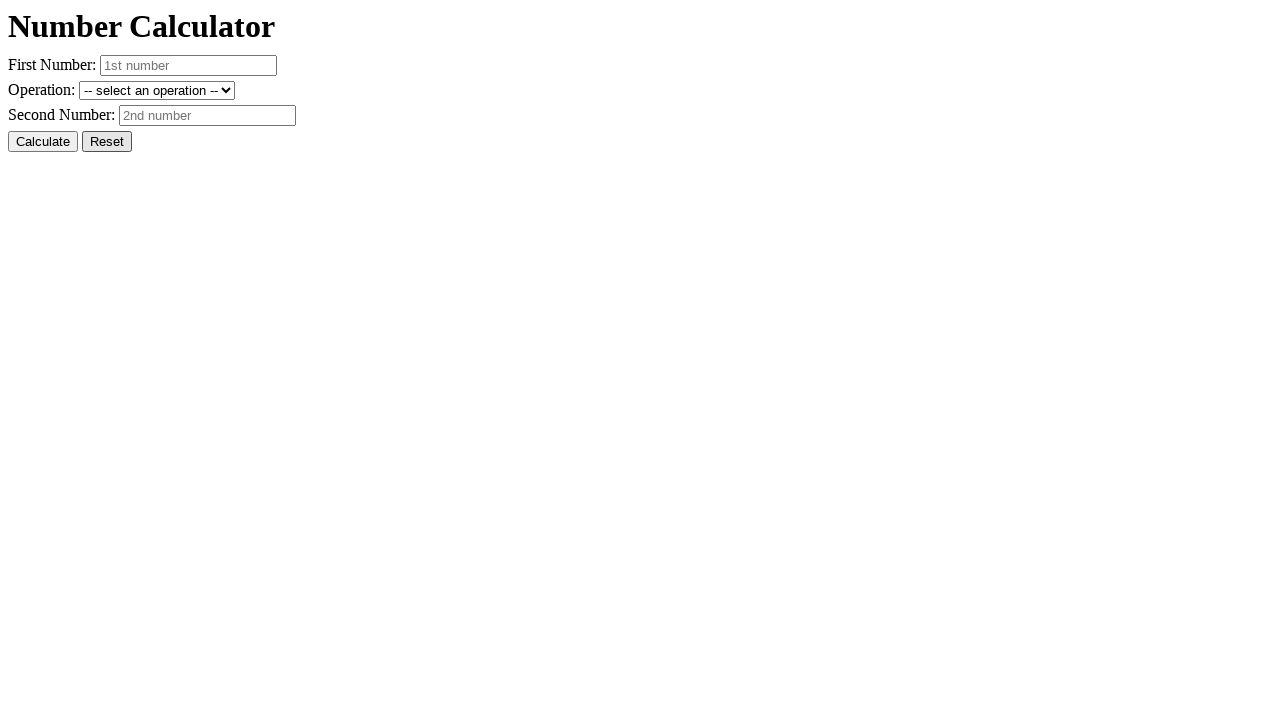

Entered 5 as the first number on #number1
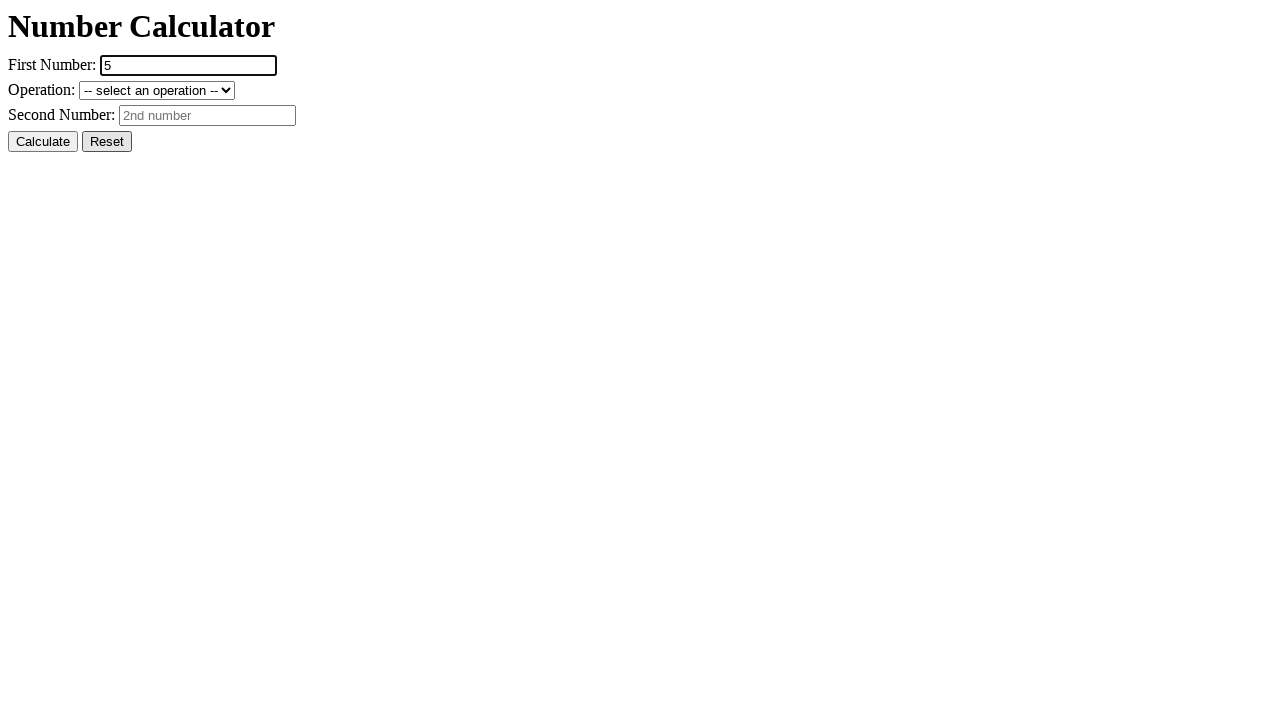

Entered 0 as the second number for division by zero test on #number2
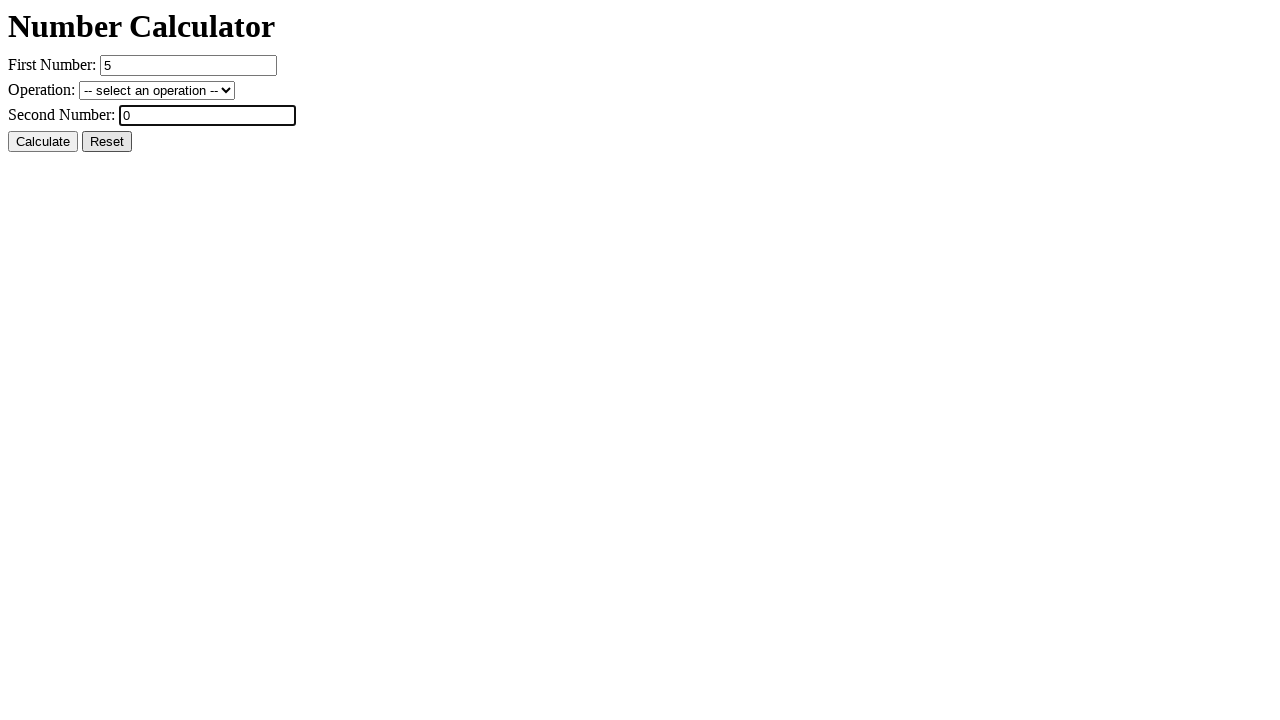

Selected division operation on #operation
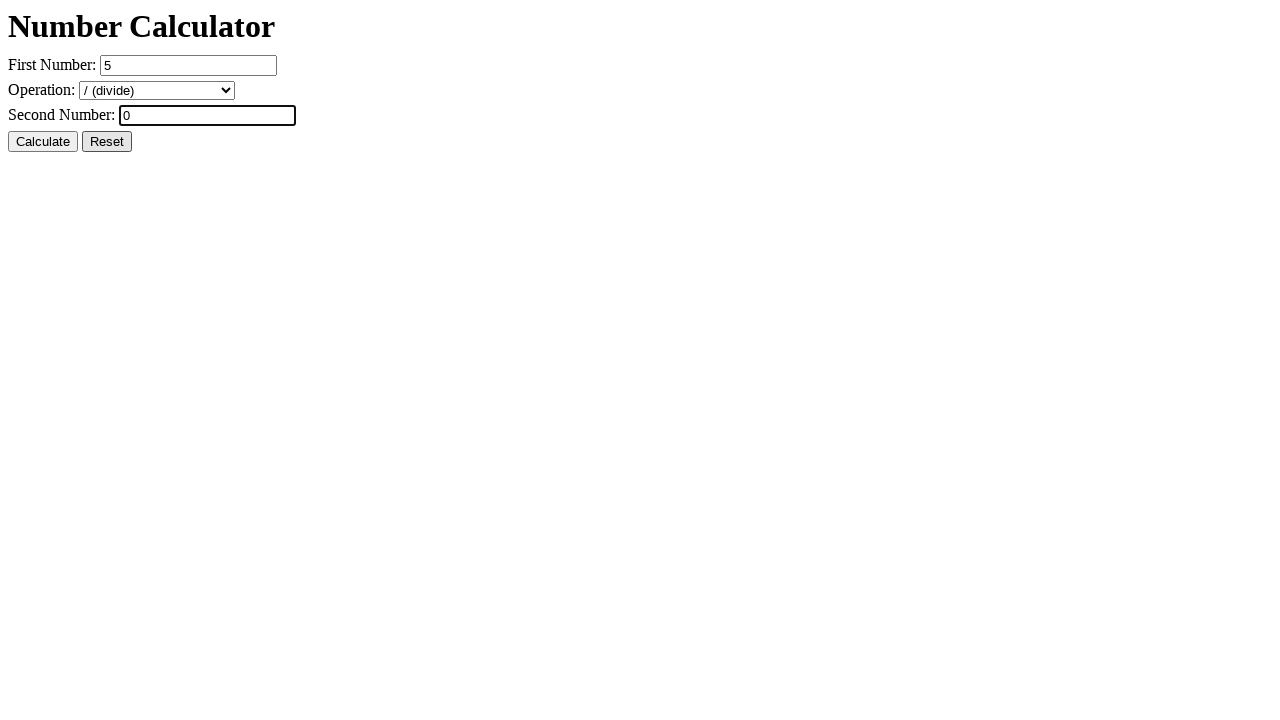

Clicked Calculate button to perform 5 / 0 at (43, 142) on #calcButton
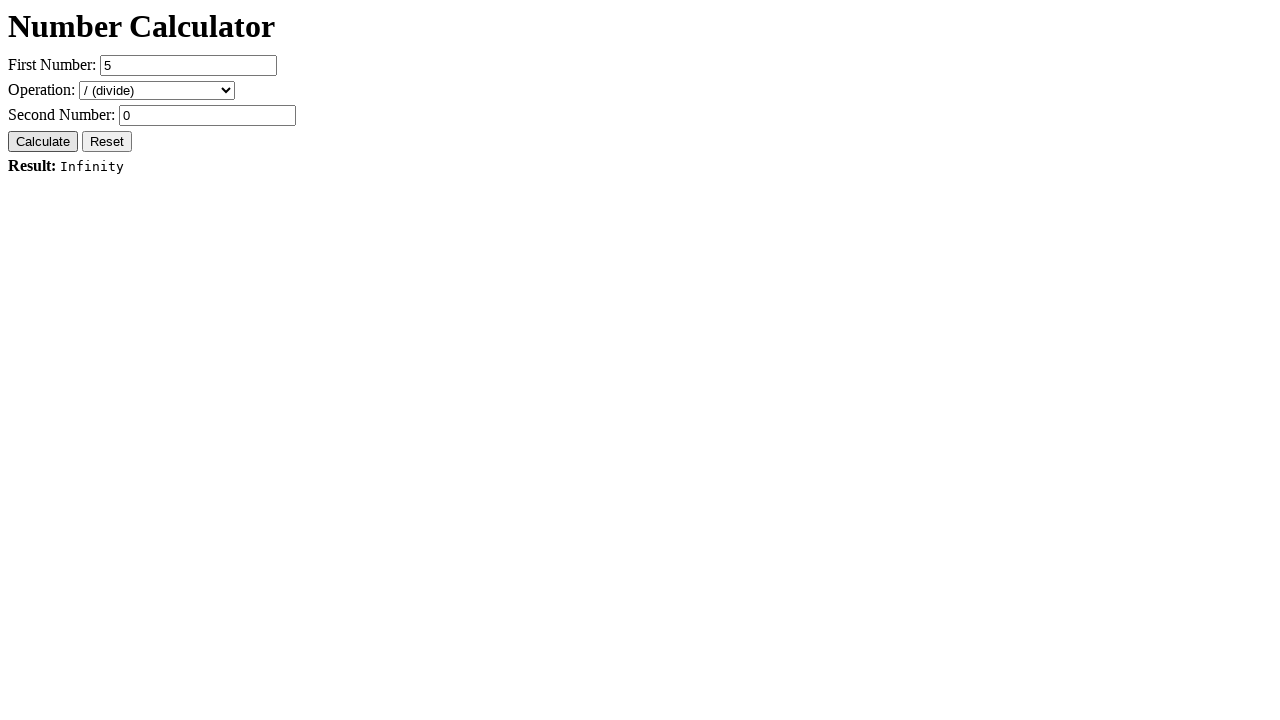

Result field appeared on the page
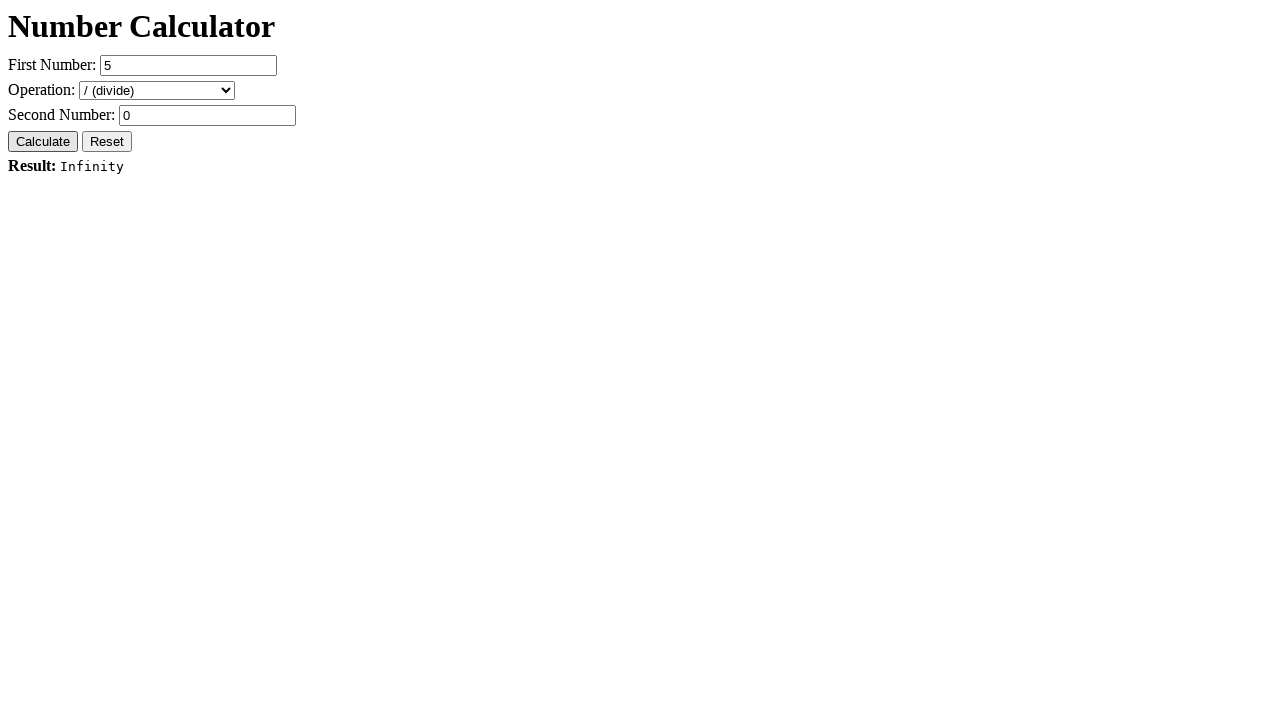

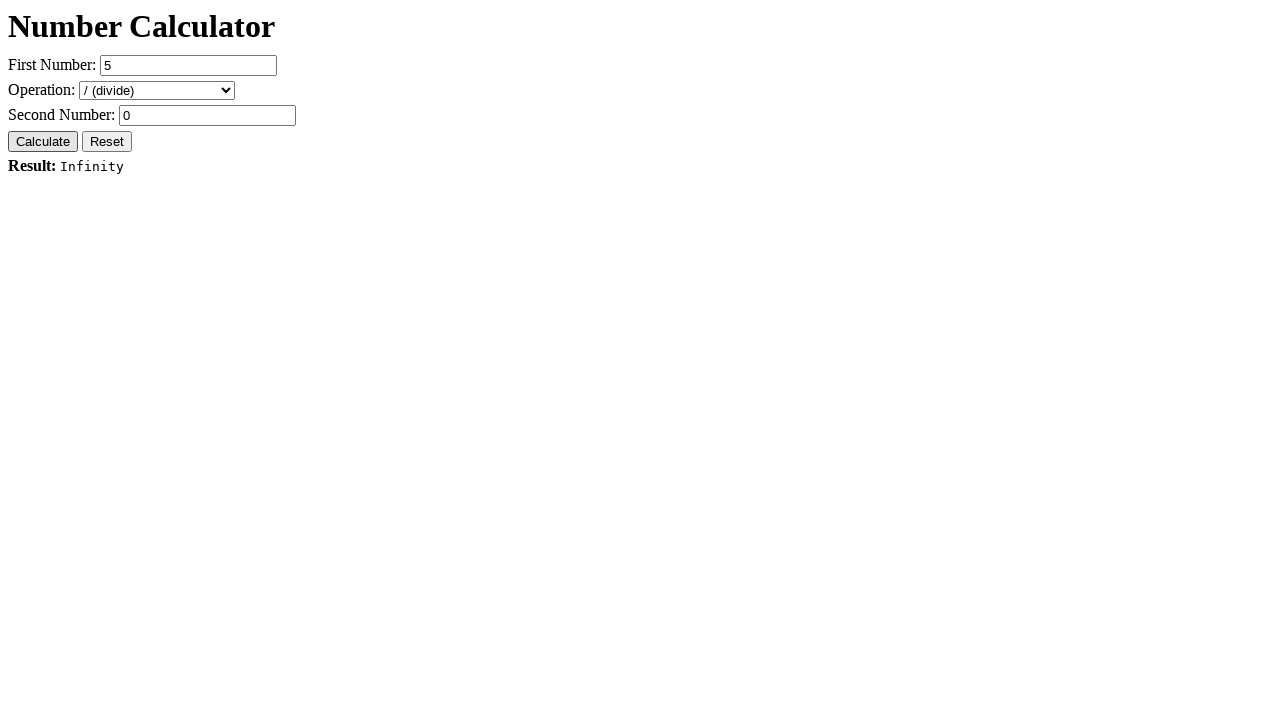